Tests that the username input field can be located on the OrangeHRM login page using an XPath selector

Starting URL: https://opensource-demo.orangehrmlive.com/web/index.php/auth/login

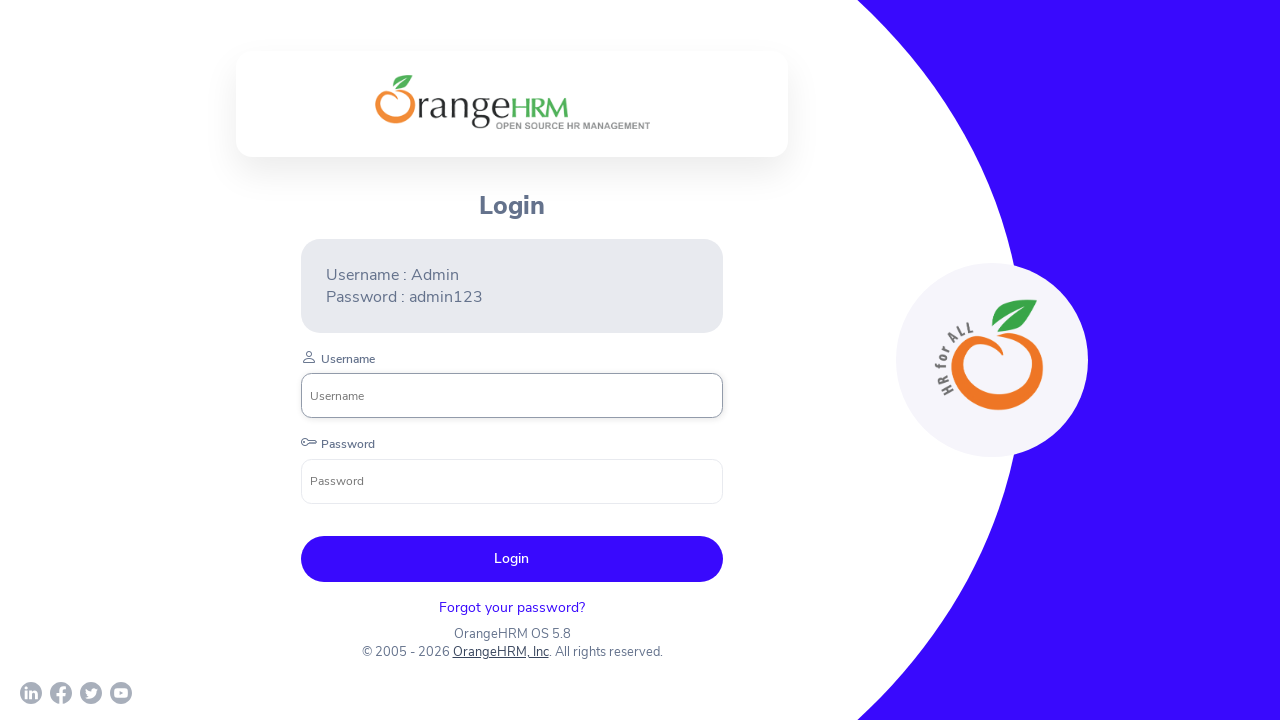

Waited for username input field to be present on OrangeHRM login page
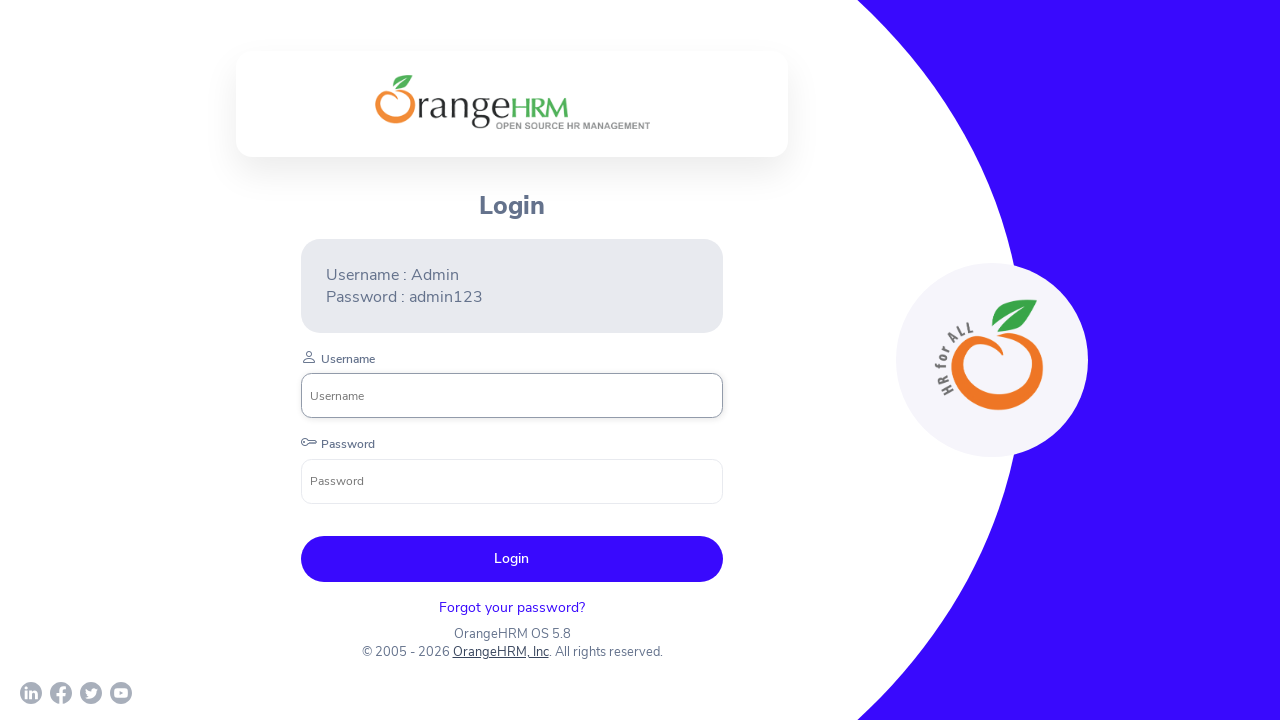

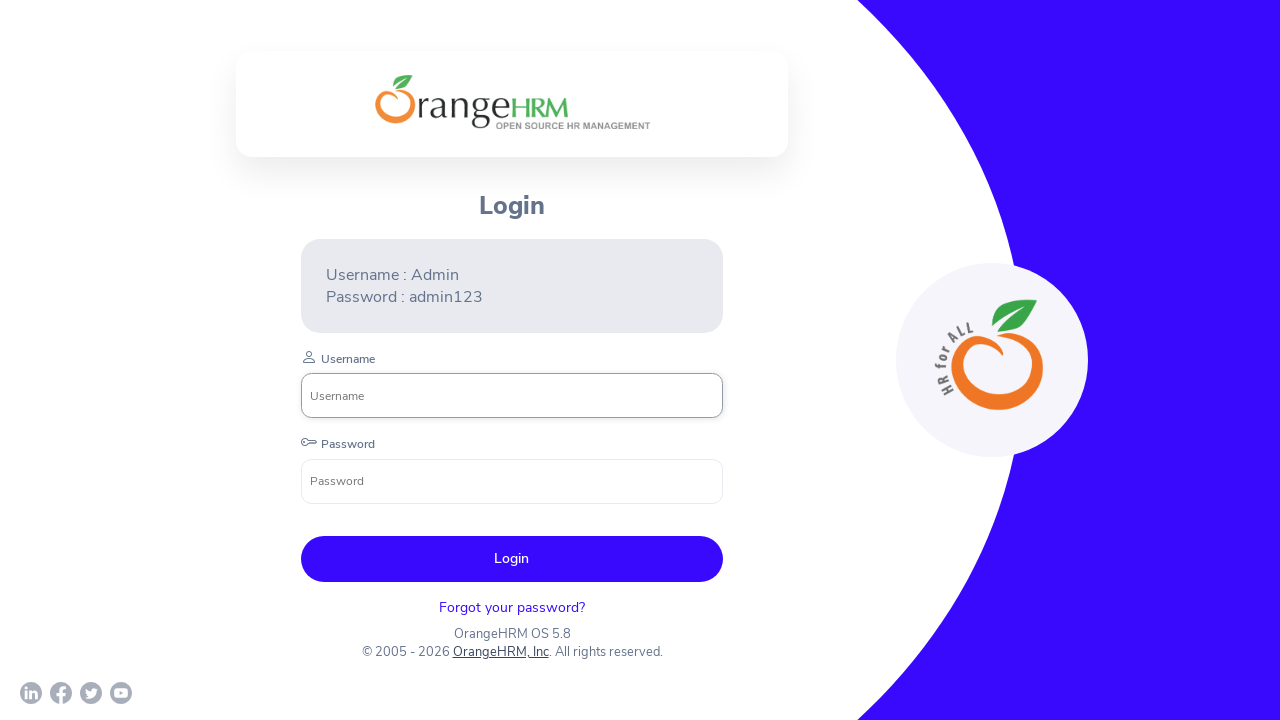